Validates web table content by comparing table data with expected values

Starting URL: https://rahulshettyacademy.com/AutomationPractice/

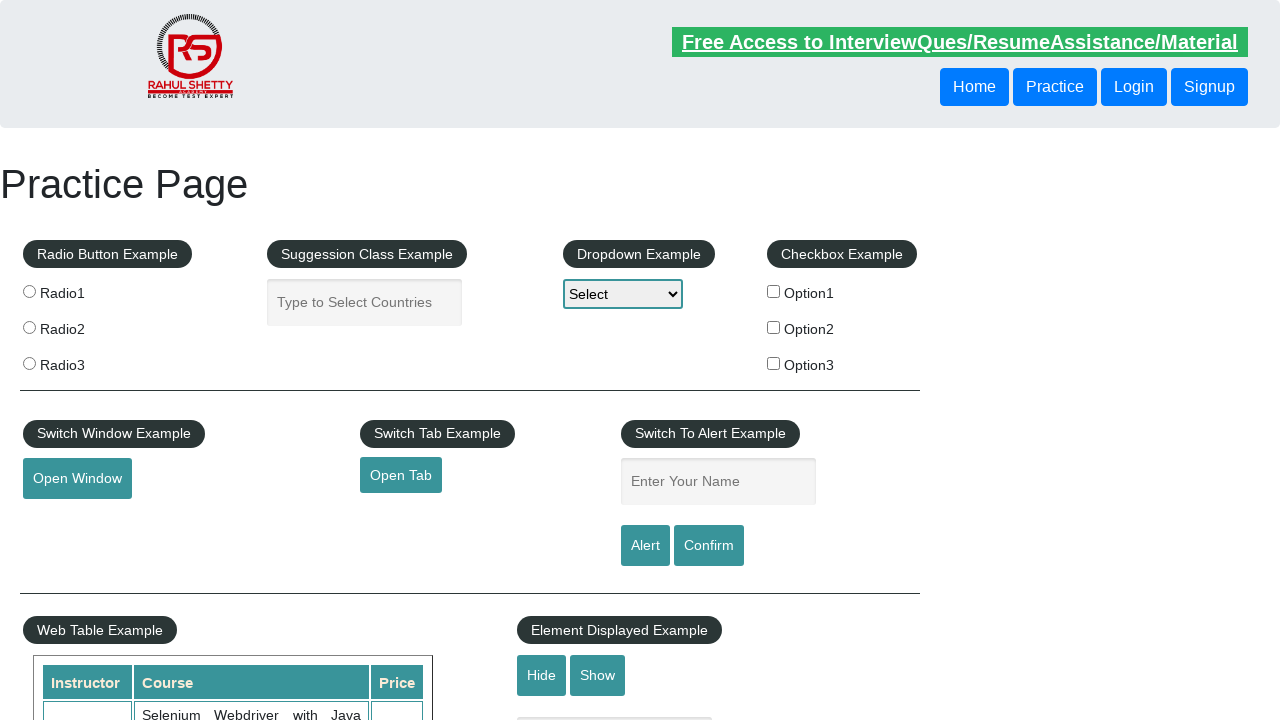

Located web table rows with product data
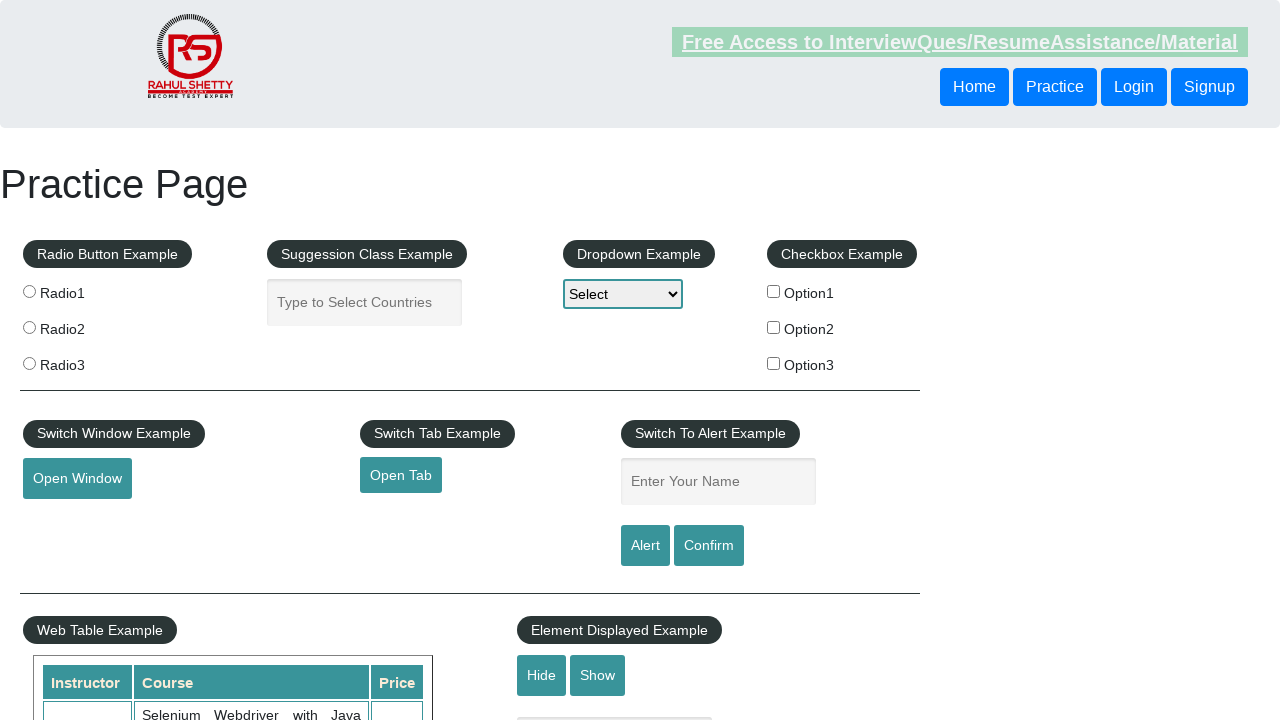

Located cells in table row 2
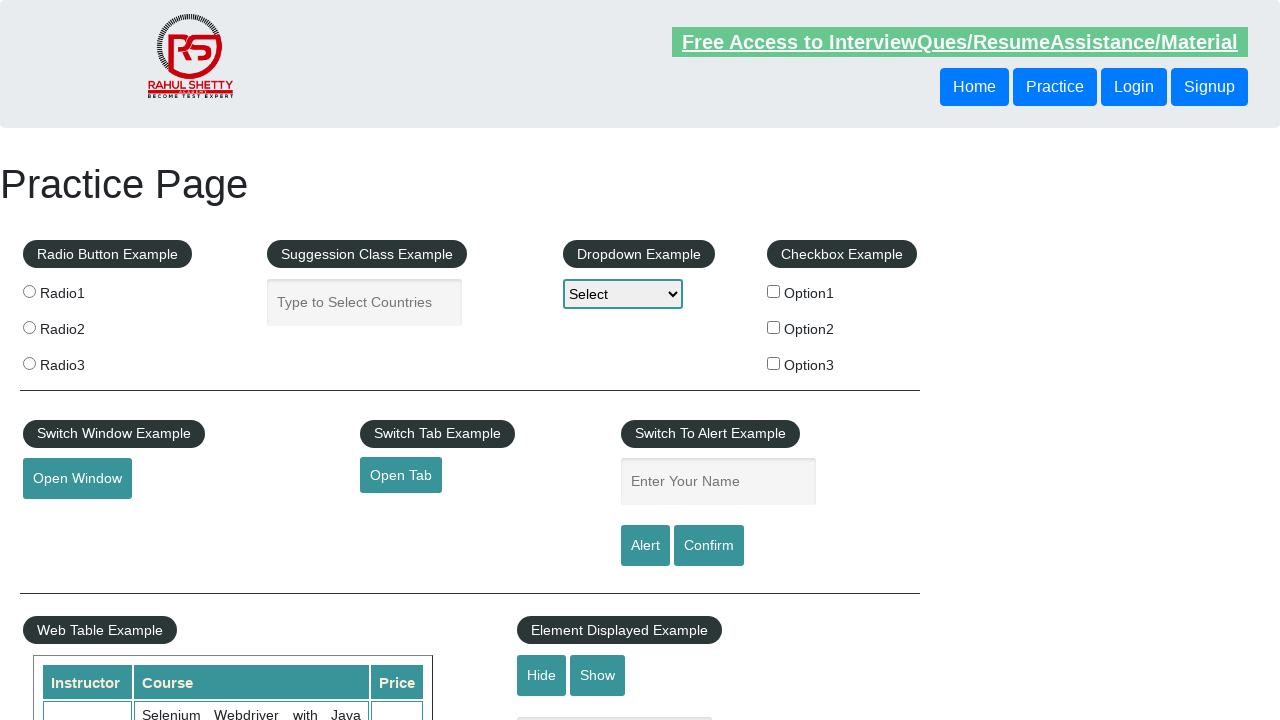

Retrieved text from row 2, column 0: 'Rahul Shetty'
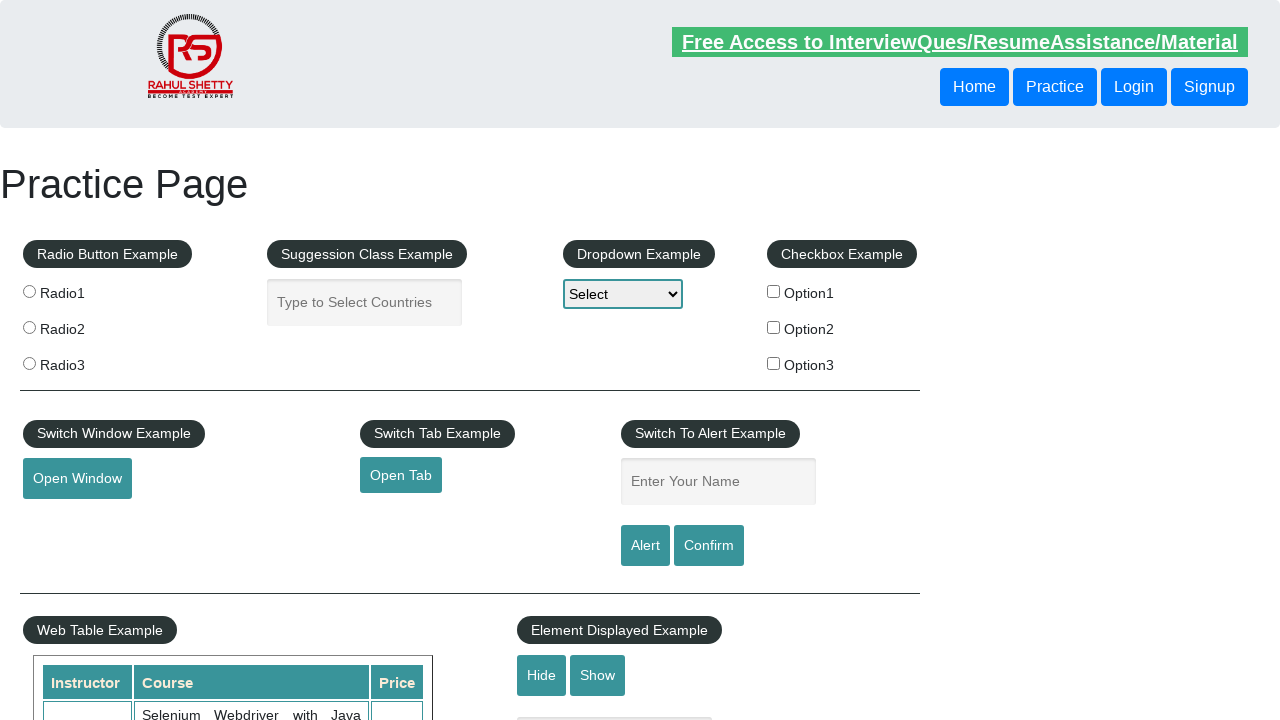

Validated cell content matches expected value 'Rahul Shetty'
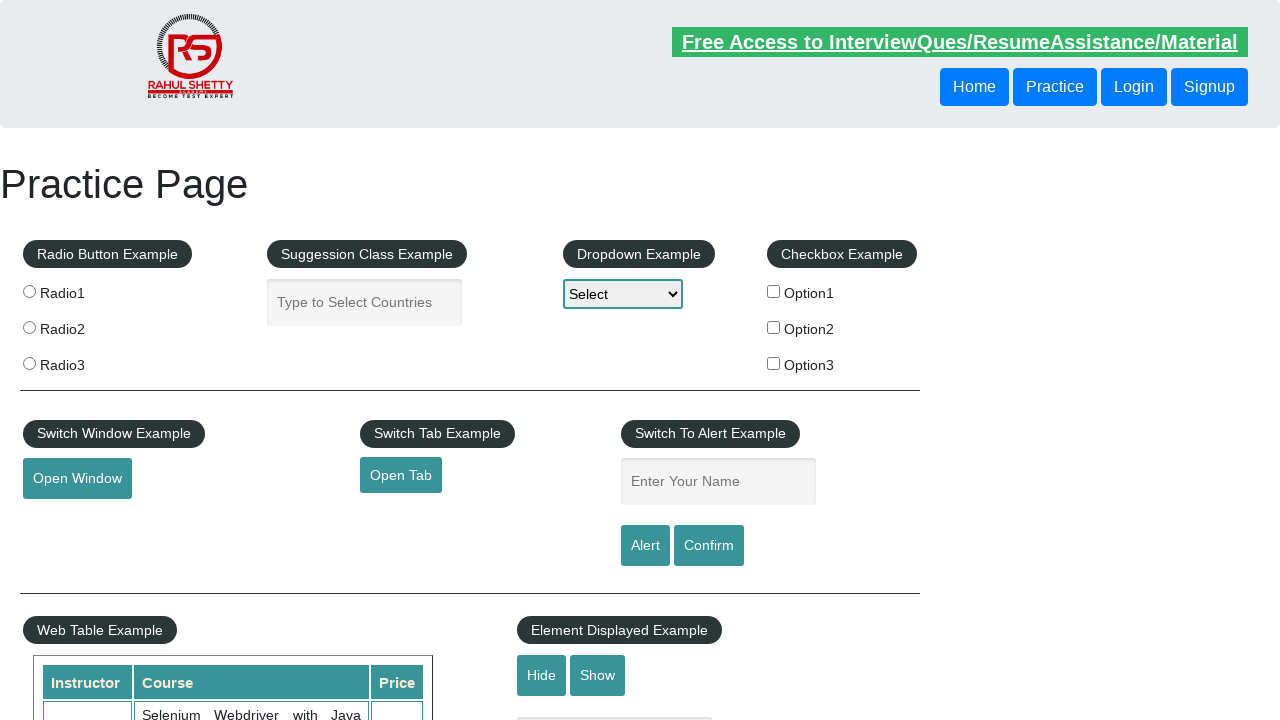

Retrieved text from row 2, column 1: 'Selenium Webdriver with Java Basics + Advanced + Interview Guide'
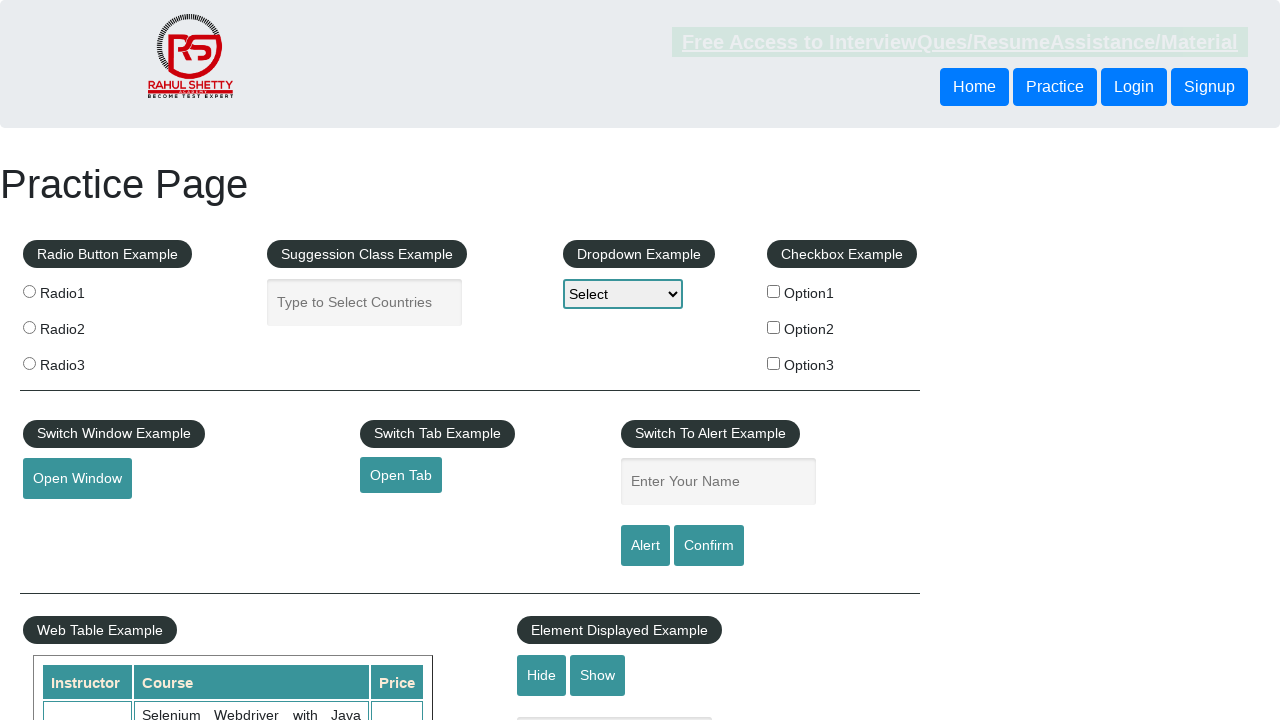

Validated cell content matches expected value 'Selenium Webdriver with Java Basics + Advanced + Interview Guide'
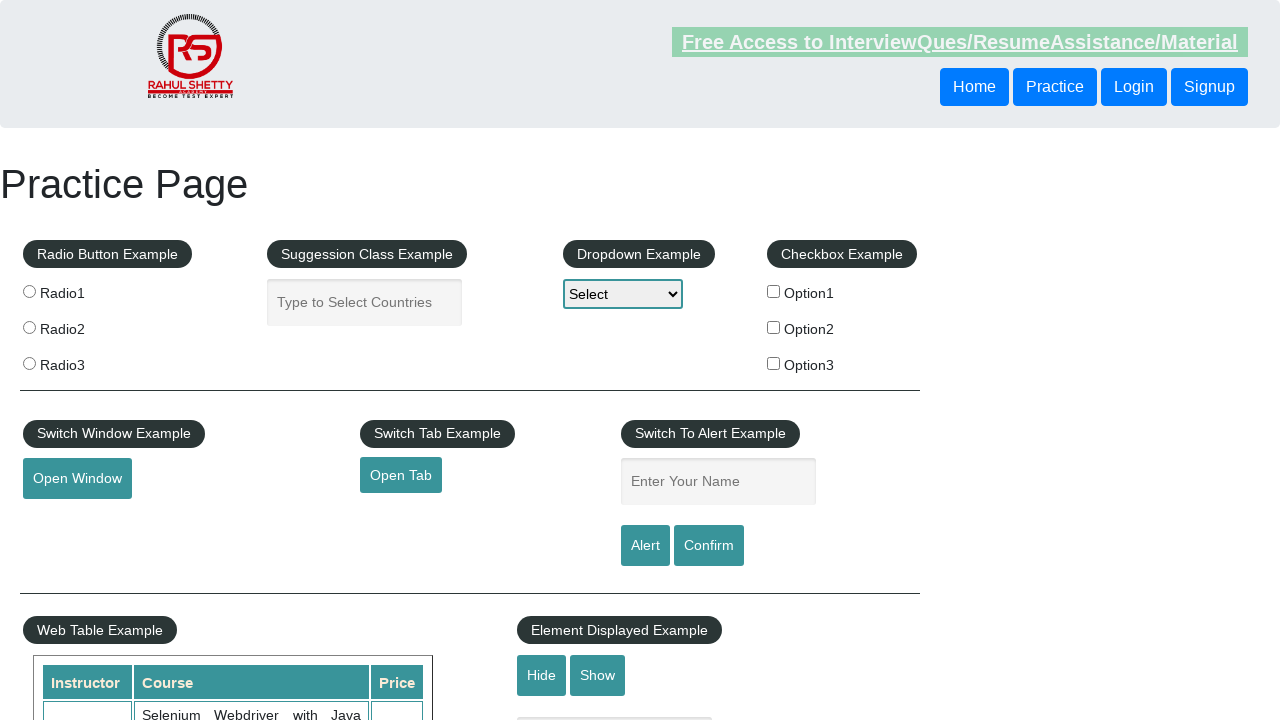

Retrieved text from row 2, column 2: '30'
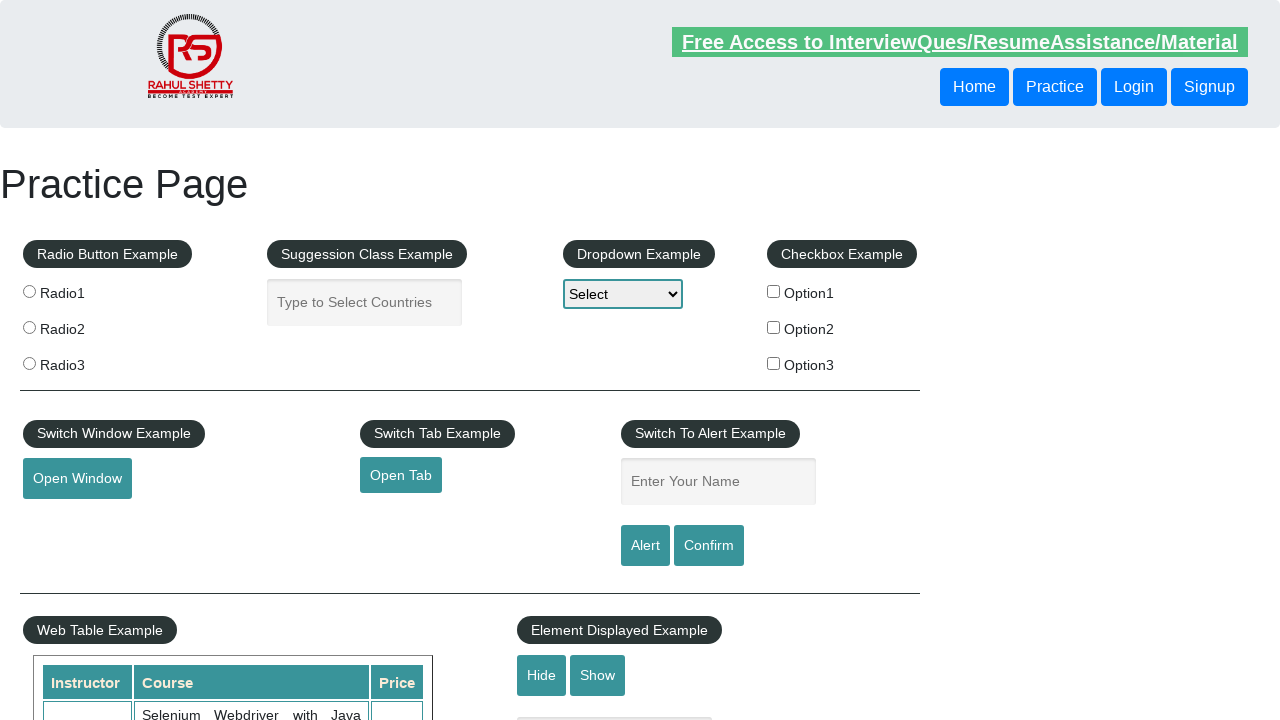

Validated cell content matches expected value '30'
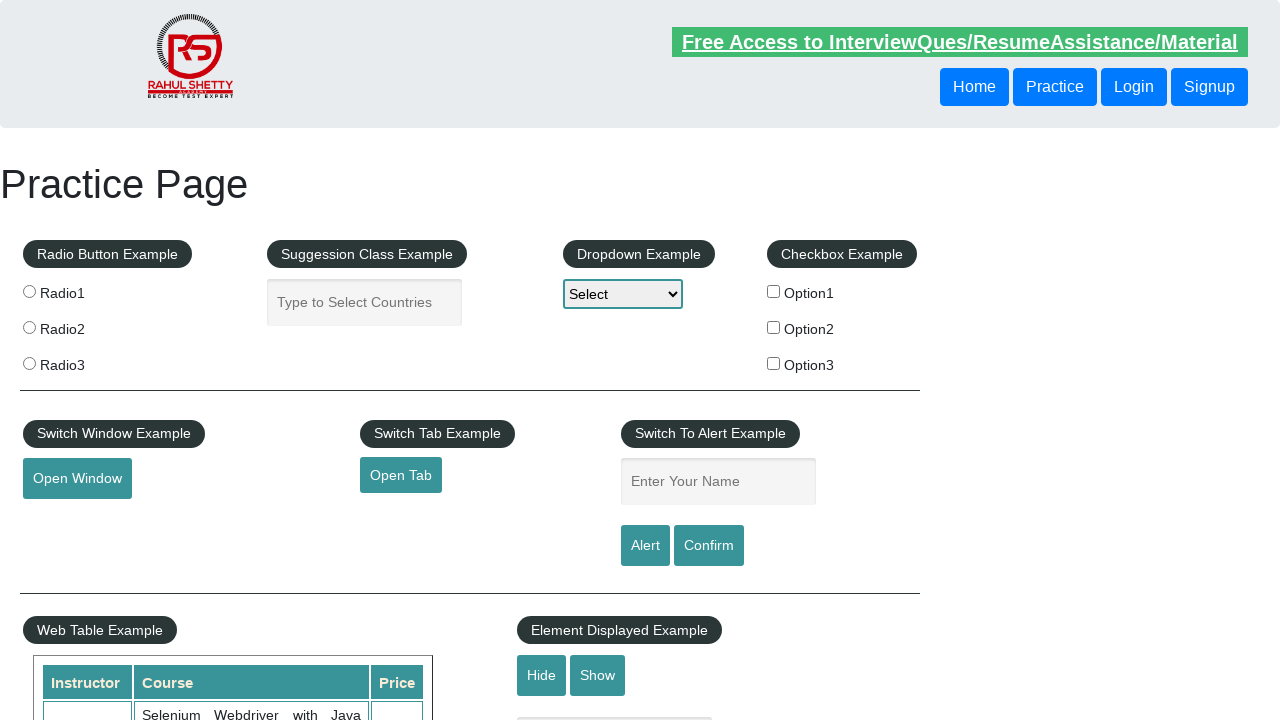

Located cells in table row 3
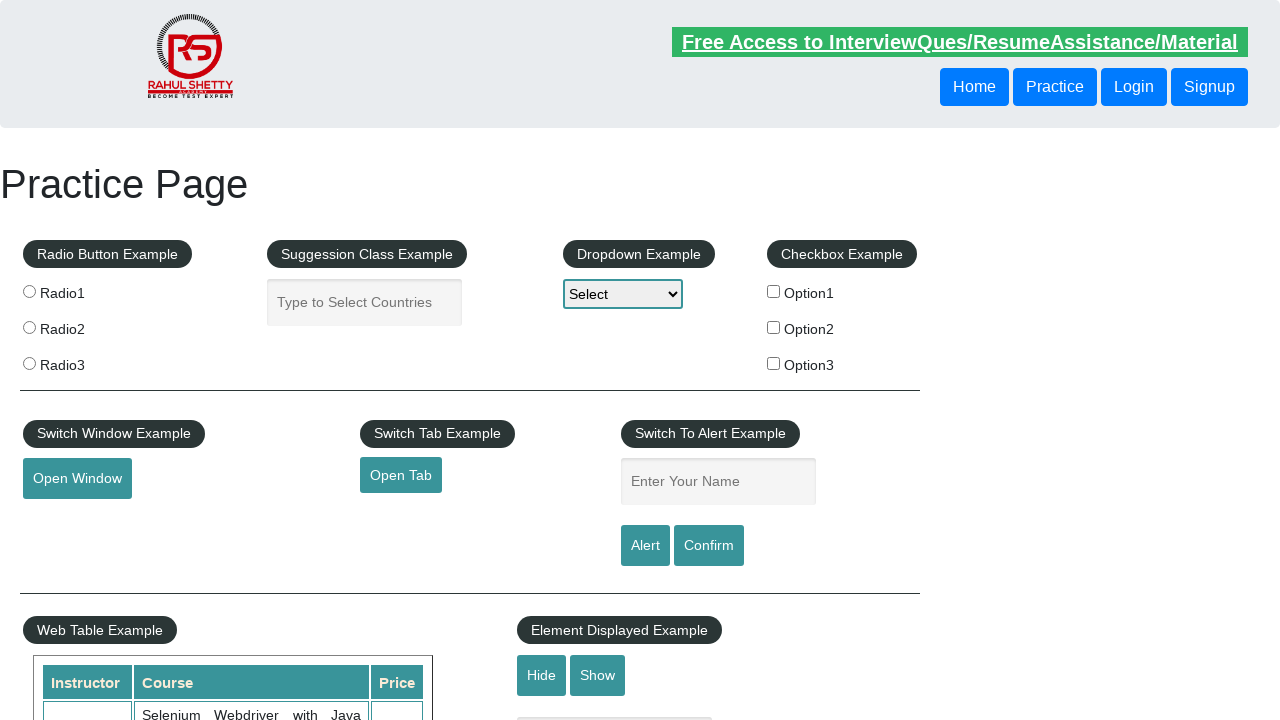

Retrieved text from row 3, column 0: 'Rahul Shetty'
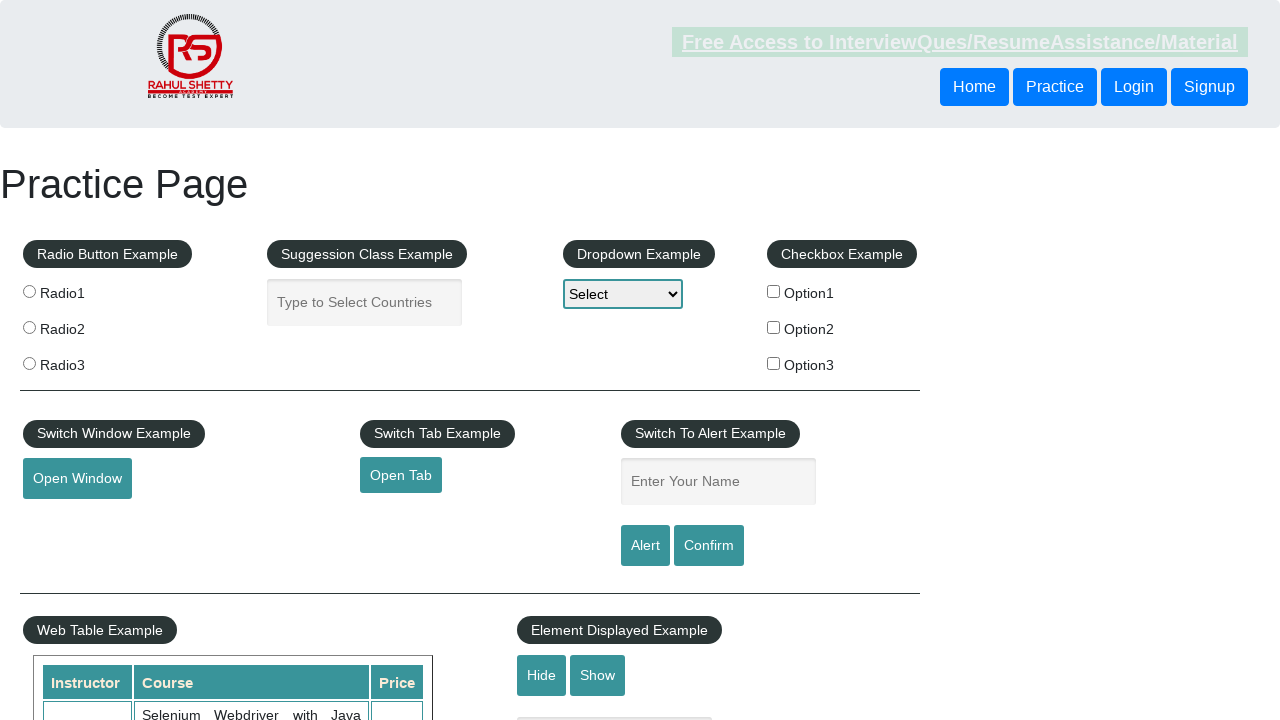

Validated cell content matches expected value 'Rahul Shetty'
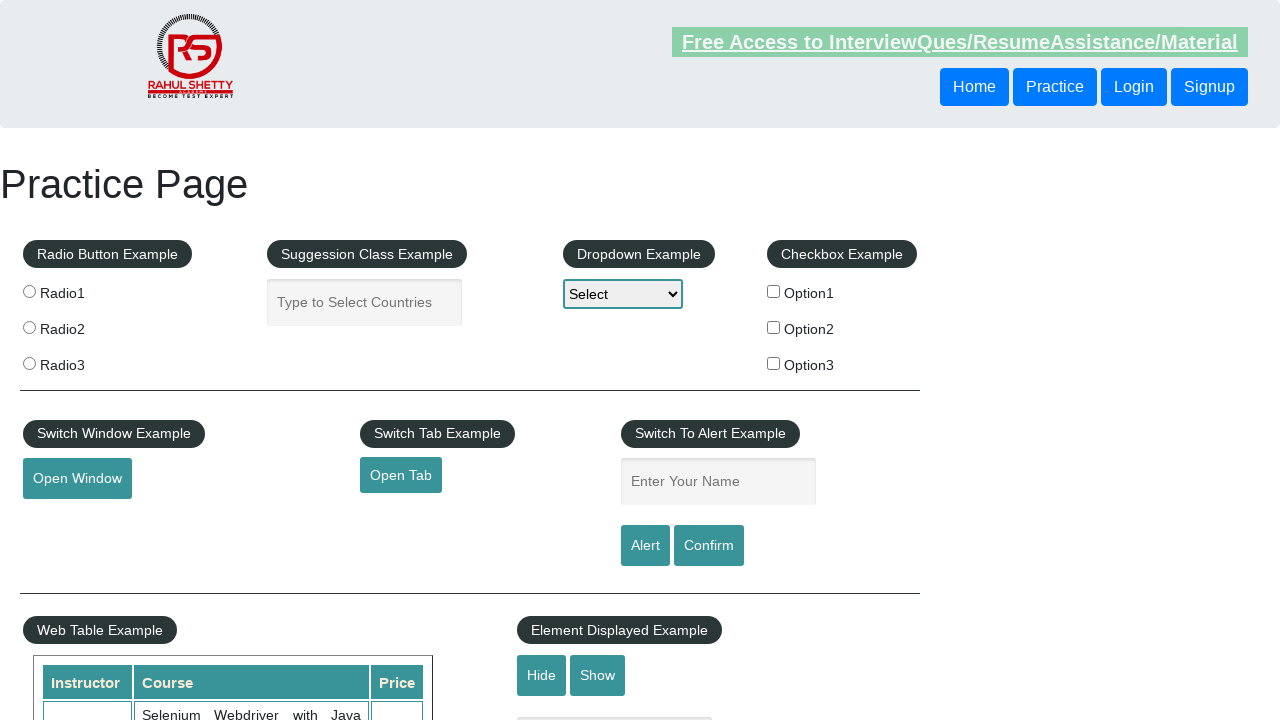

Retrieved text from row 3, column 1: 'Learn SQL in Practical + Database Testing from Scratch'
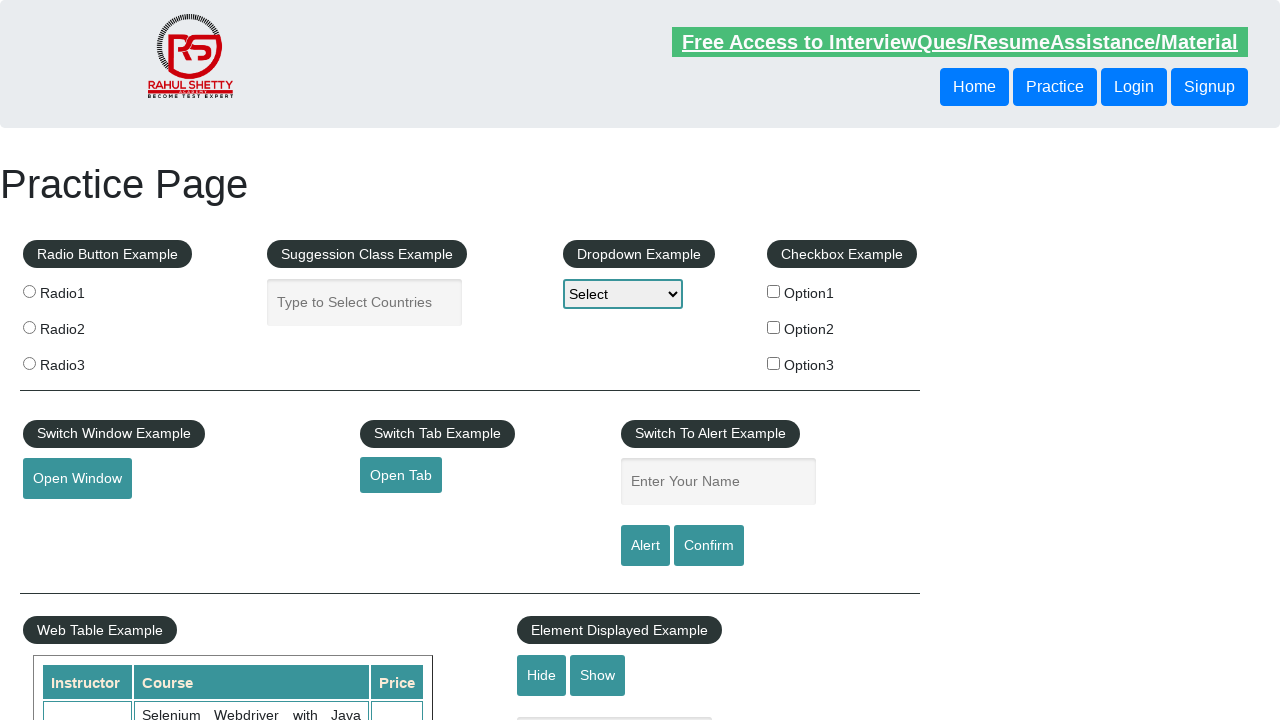

Validated cell content matches expected value 'Learn SQL in Practical + Database Testing from Scratch'
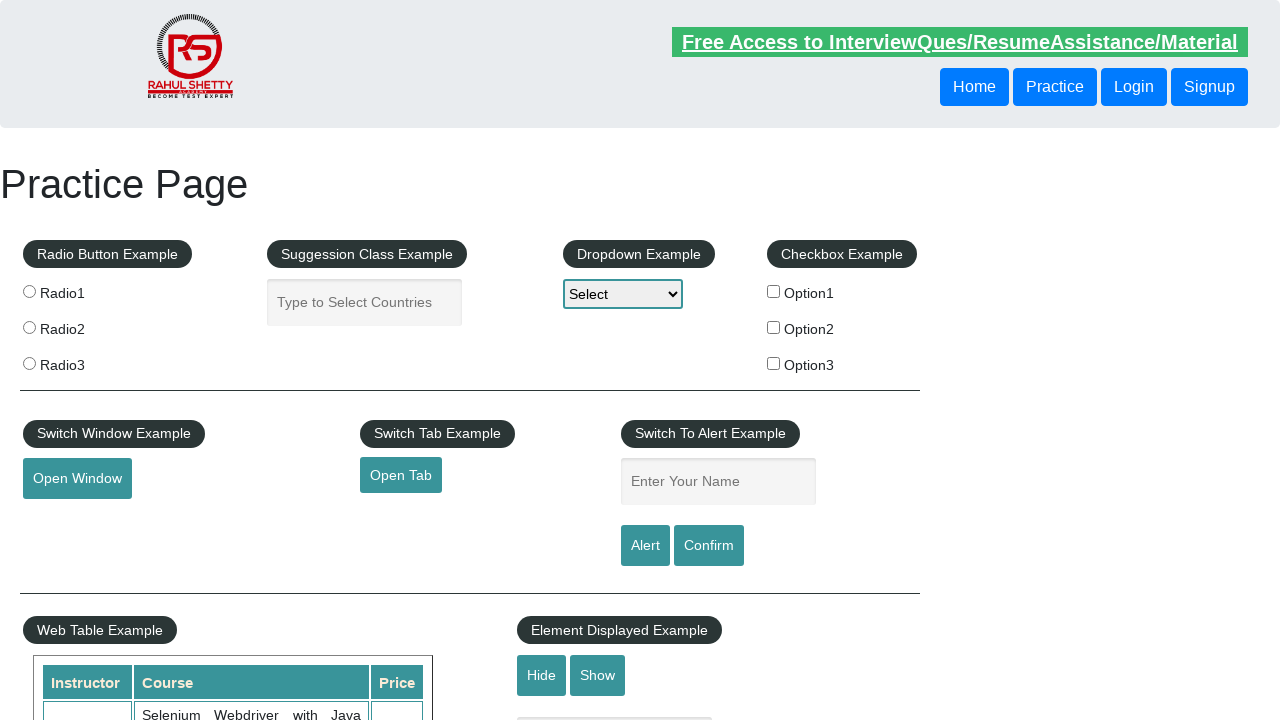

Retrieved text from row 3, column 2: '25'
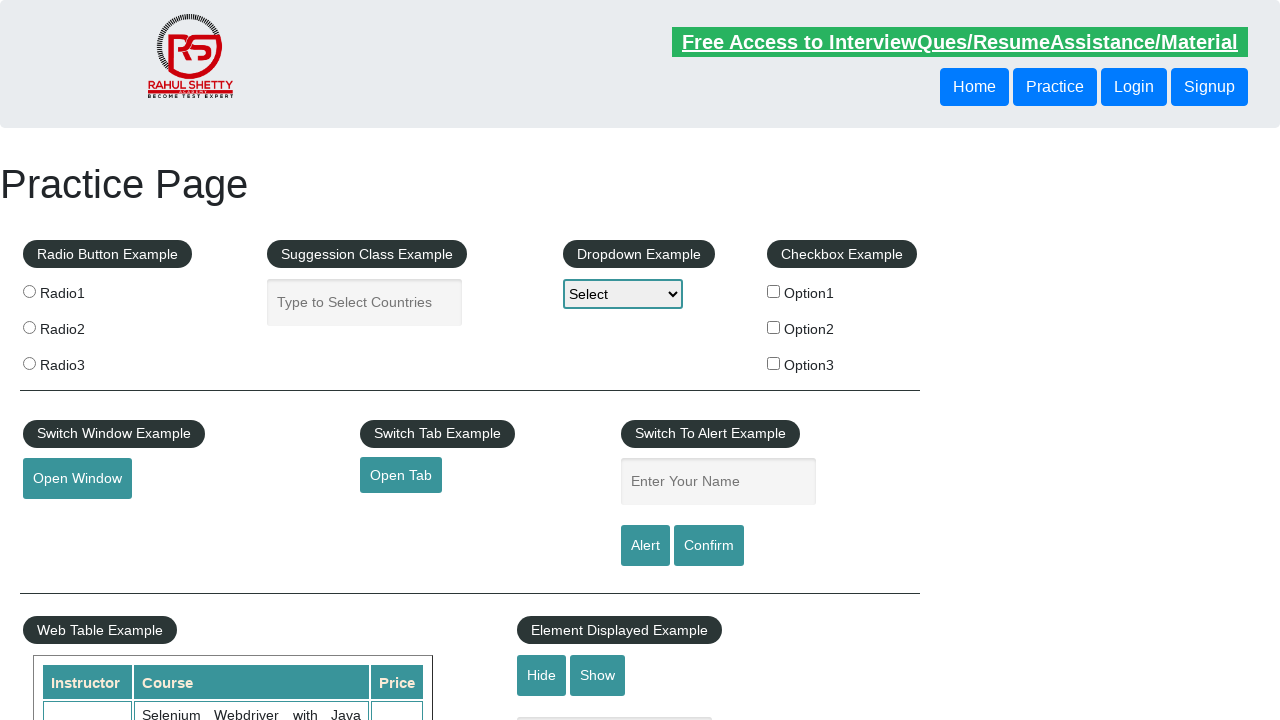

Validated cell content matches expected value '25'
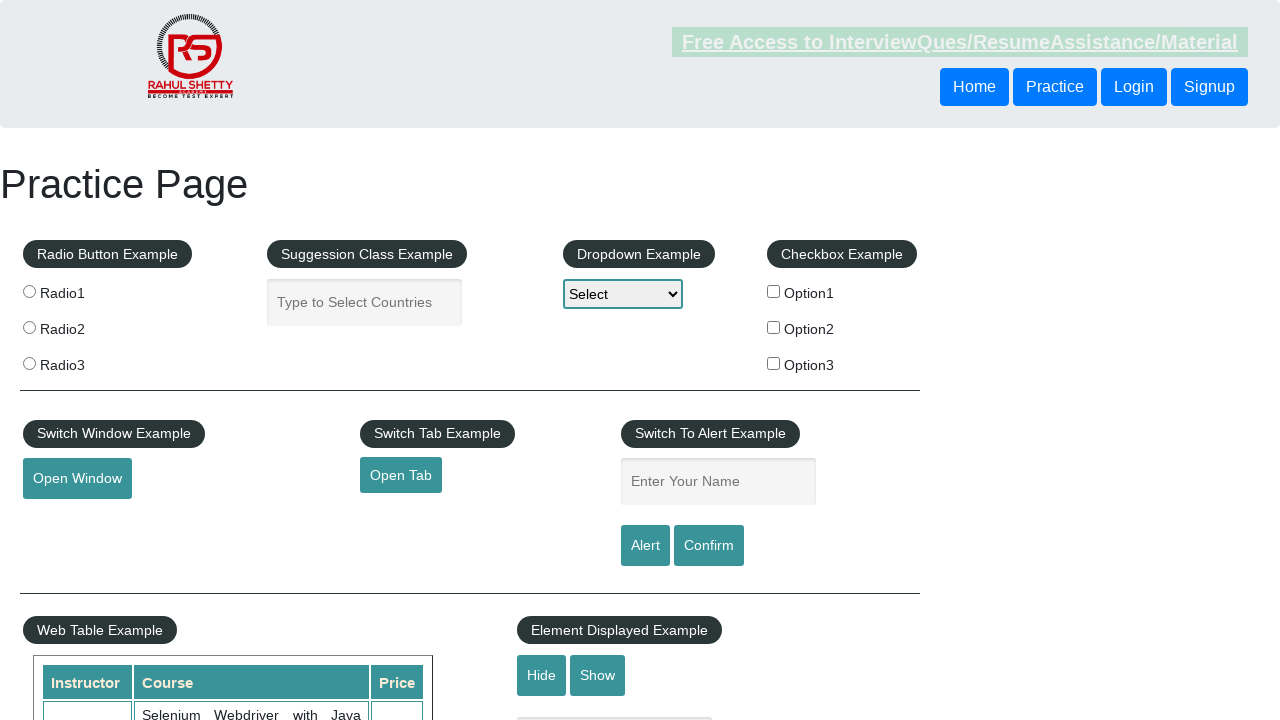

Located cells in table row 4
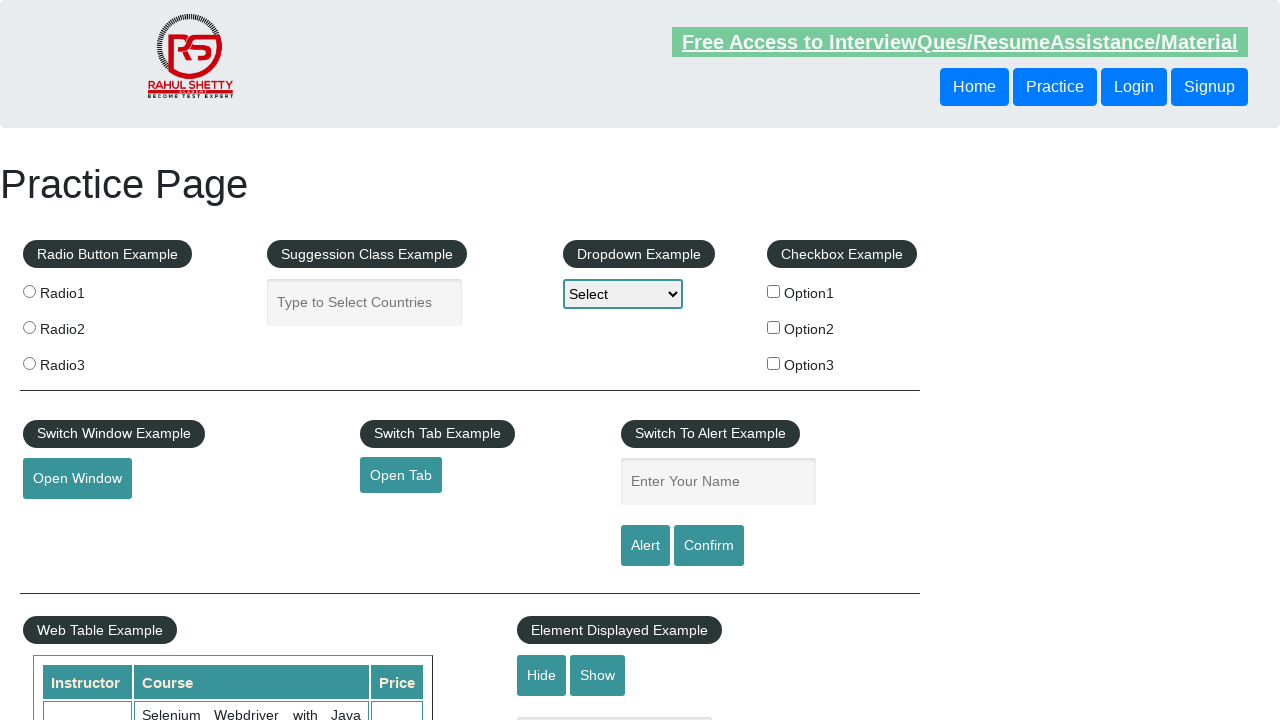

Retrieved text from row 4, column 0: 'Rahul Shetty'
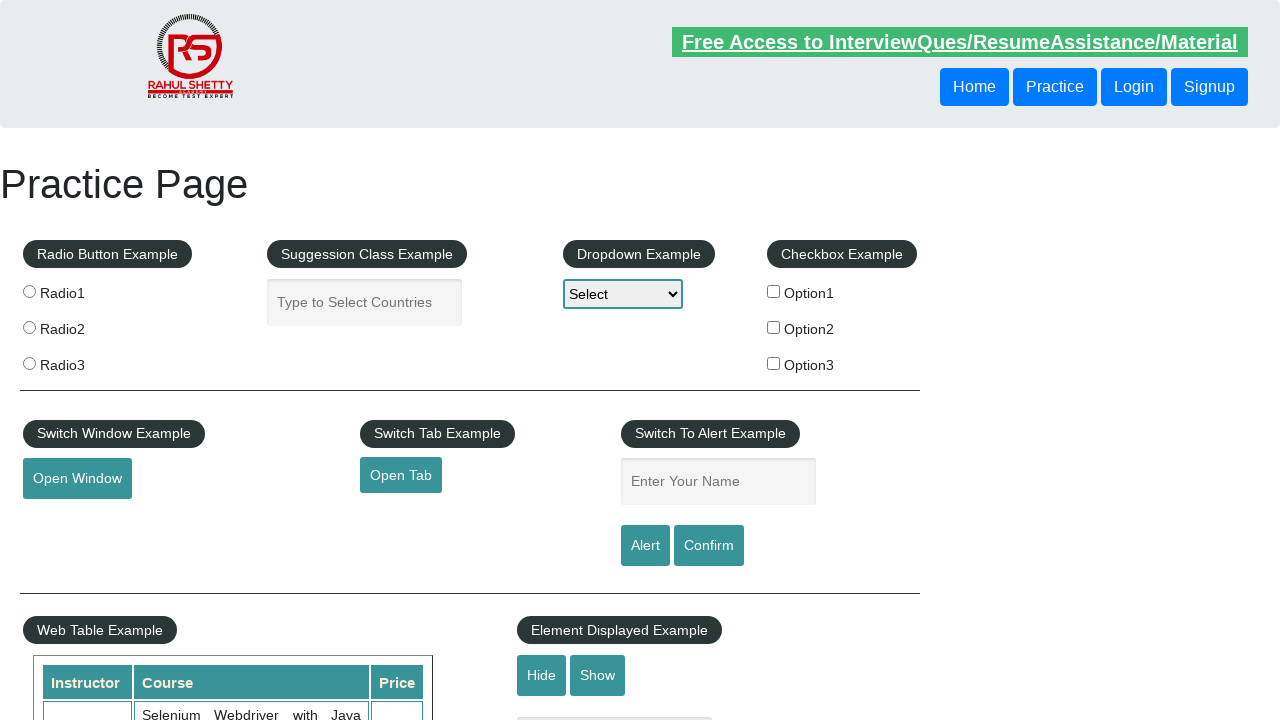

Validated cell content matches expected value 'Rahul Shetty'
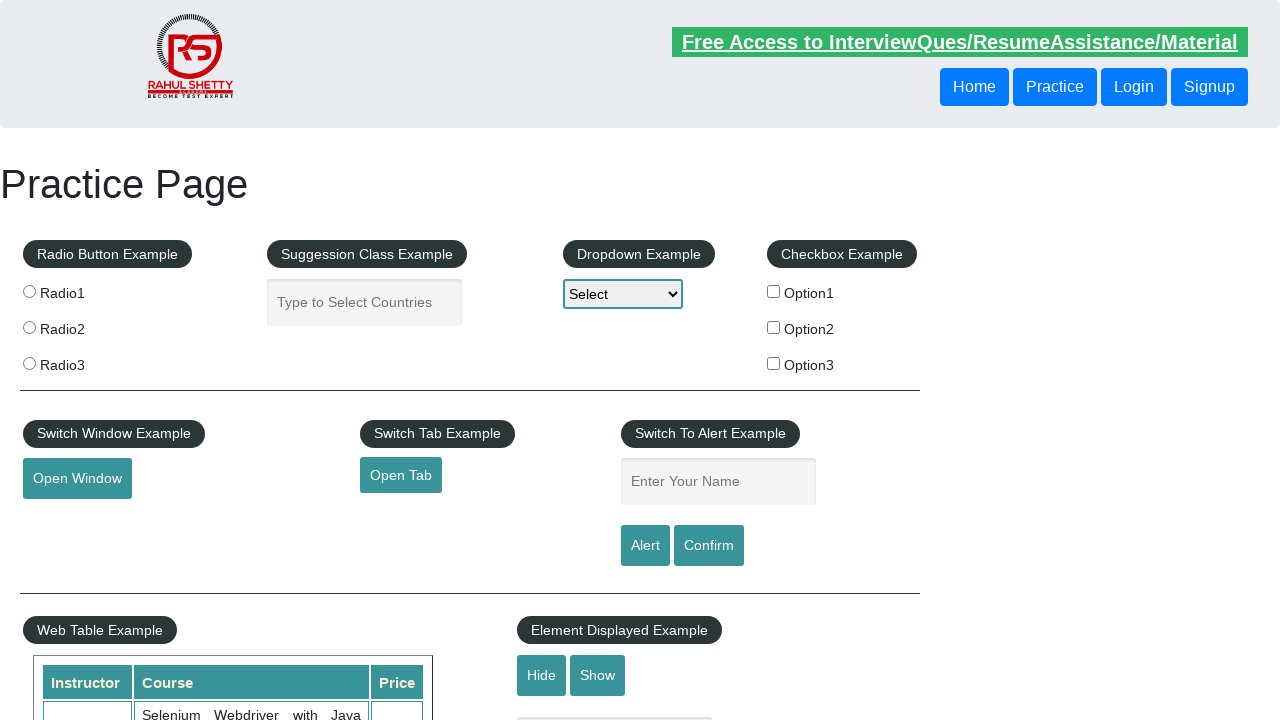

Retrieved text from row 4, column 1: 'Appium (Selenium) - Mobile Automation Testing from Scratch'
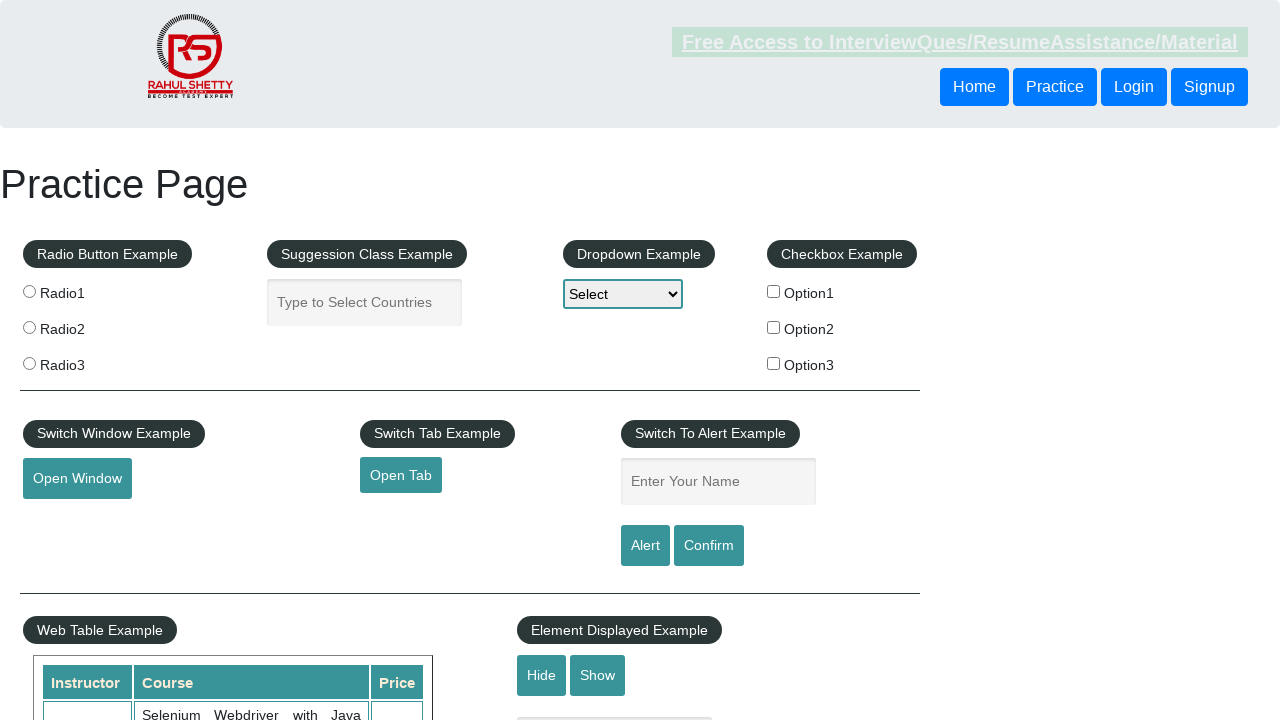

Validated cell content matches expected value 'Appium (Selenium) - Mobile Automation Testing from Scratch'
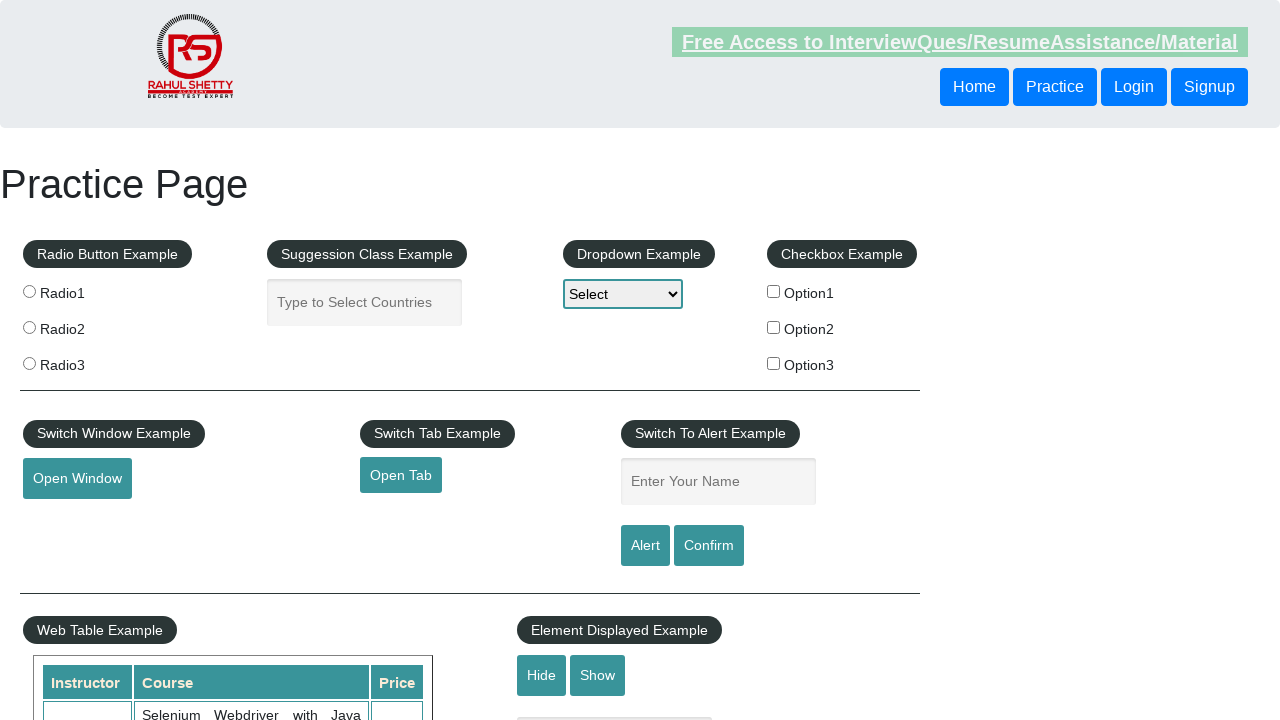

Retrieved text from row 4, column 2: '30'
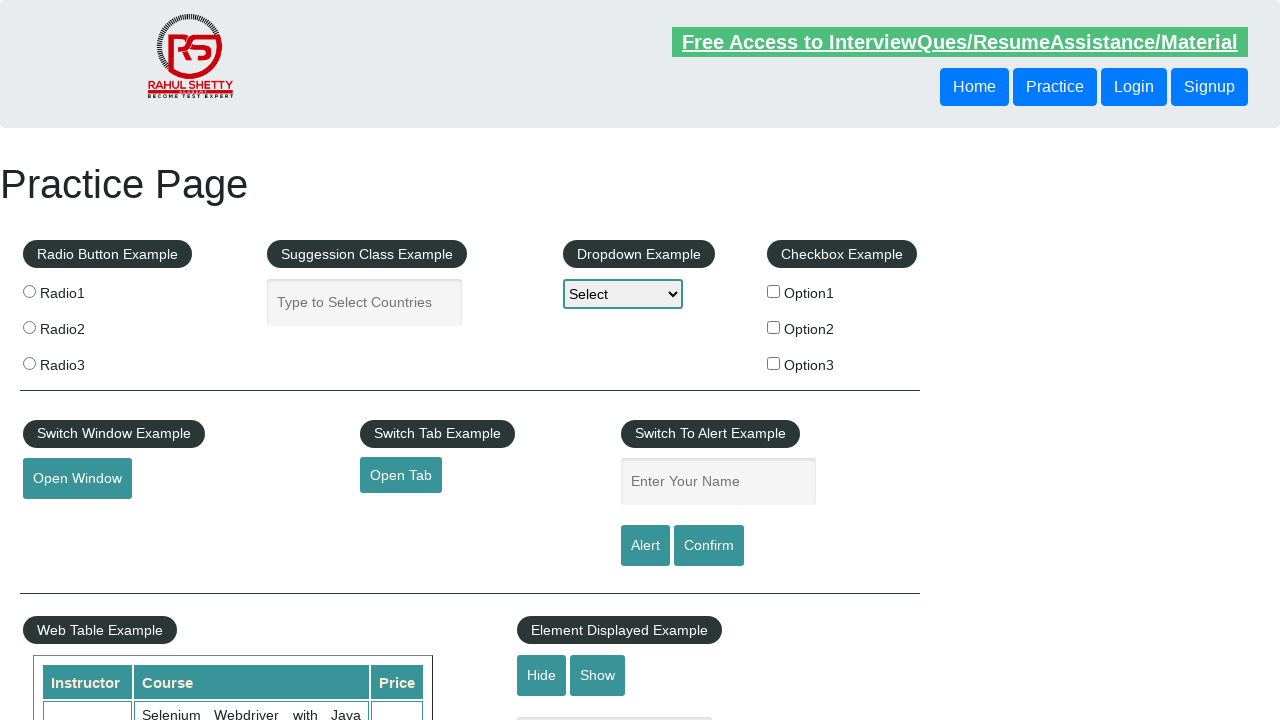

Validated cell content matches expected value '30'
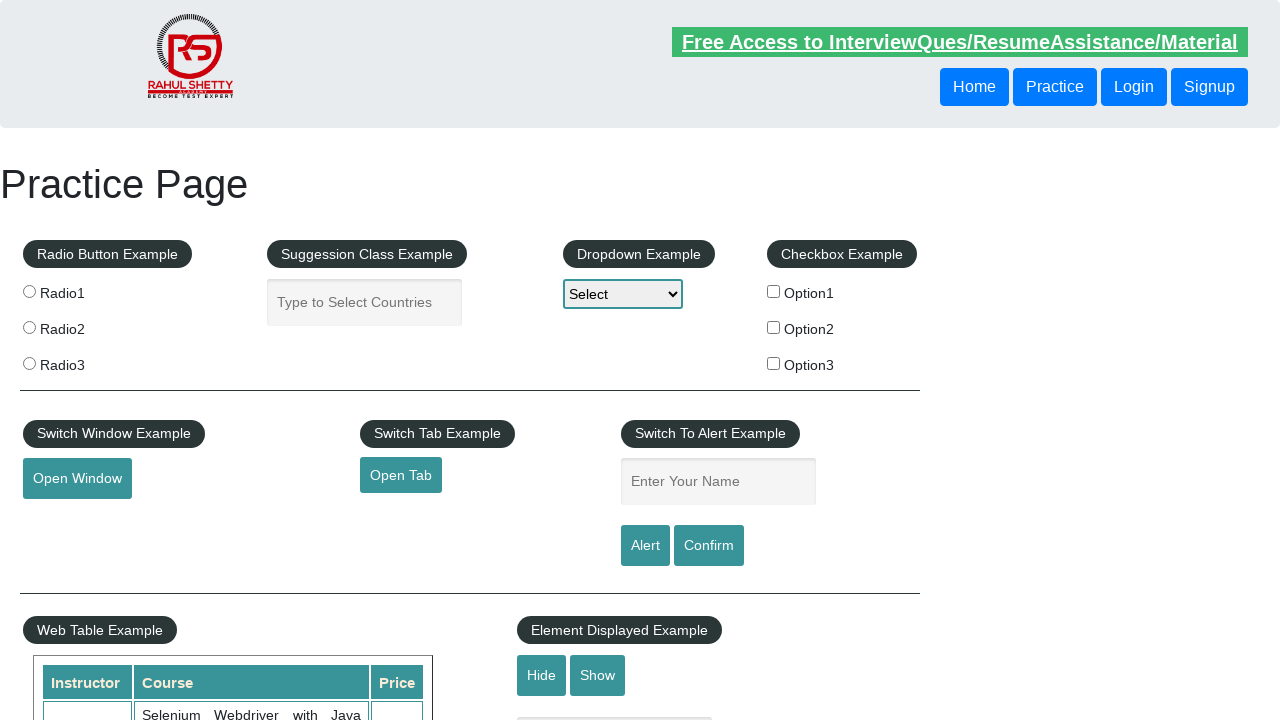

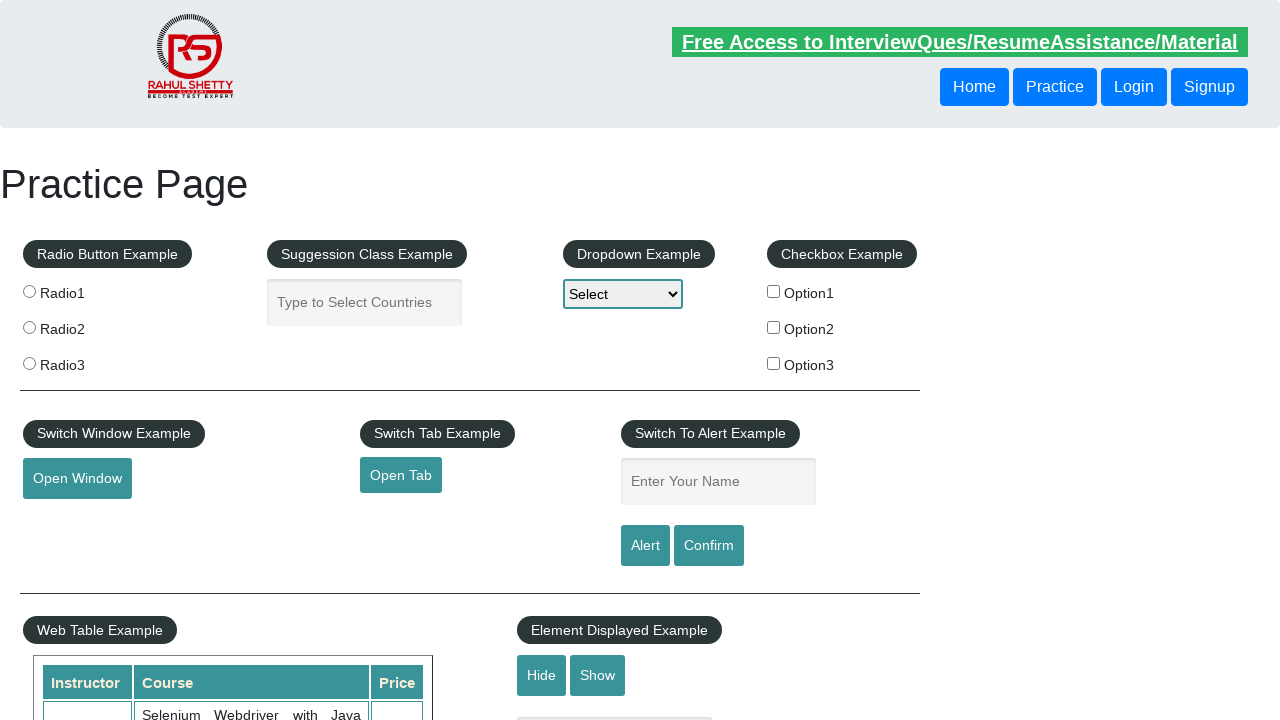